Tests keyboard and mouse operations by entering text in a first name field, selecting it with double-click, copying it with Ctrl+C, and pasting it into the last name field with Ctrl+V.

Starting URL: http://demo.automationtesting.in/Register.html

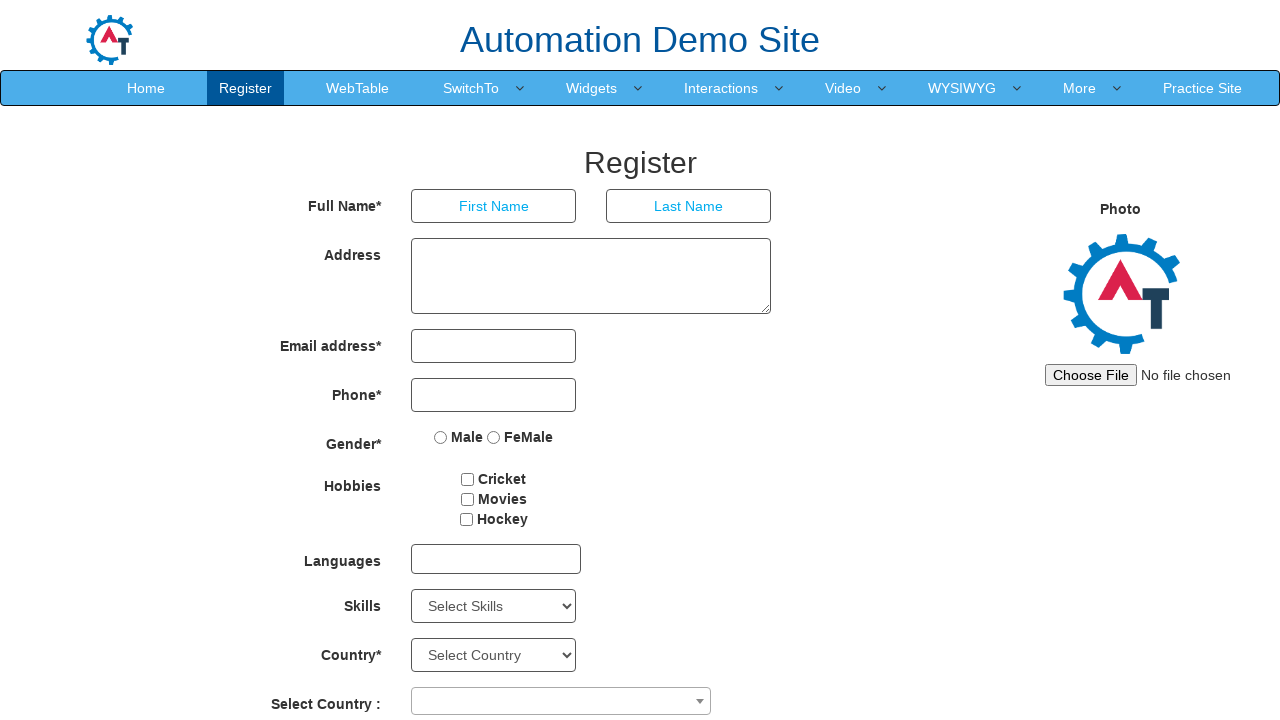

Filled first name field with 'admin' on input[placeholder='First Name']
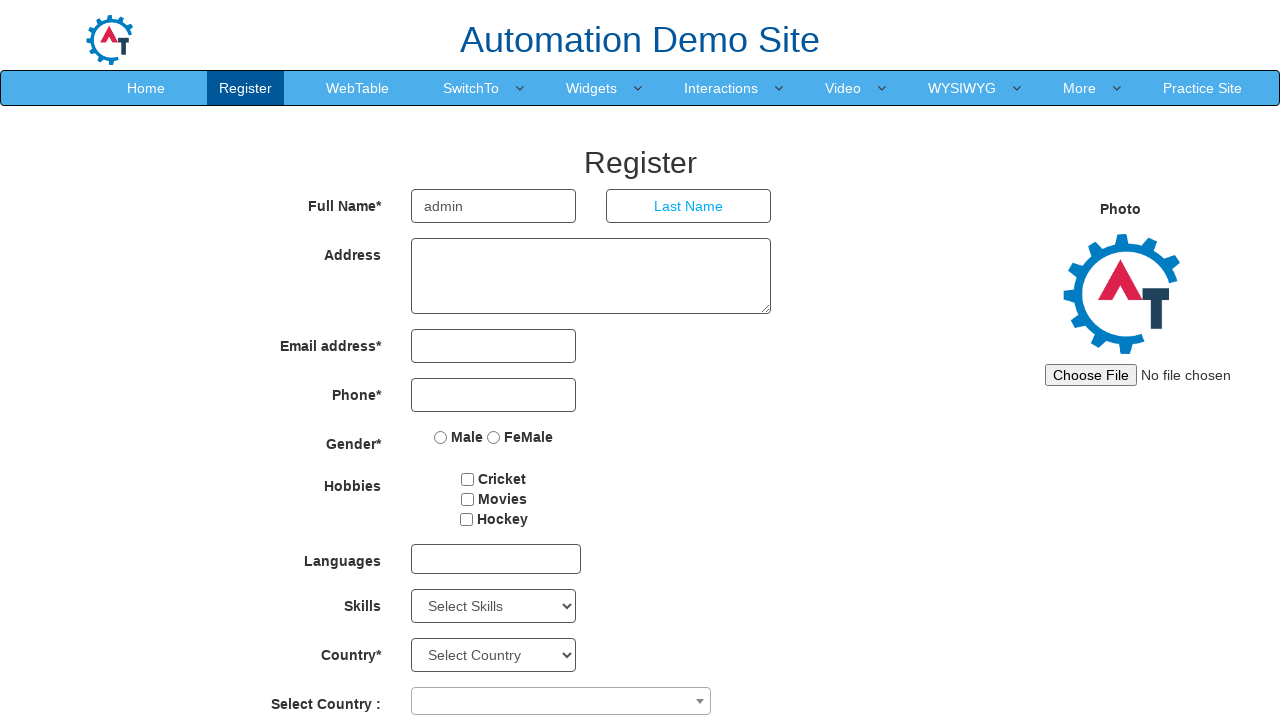

Double-clicked first name field to select text at (494, 206) on input[placeholder='First Name']
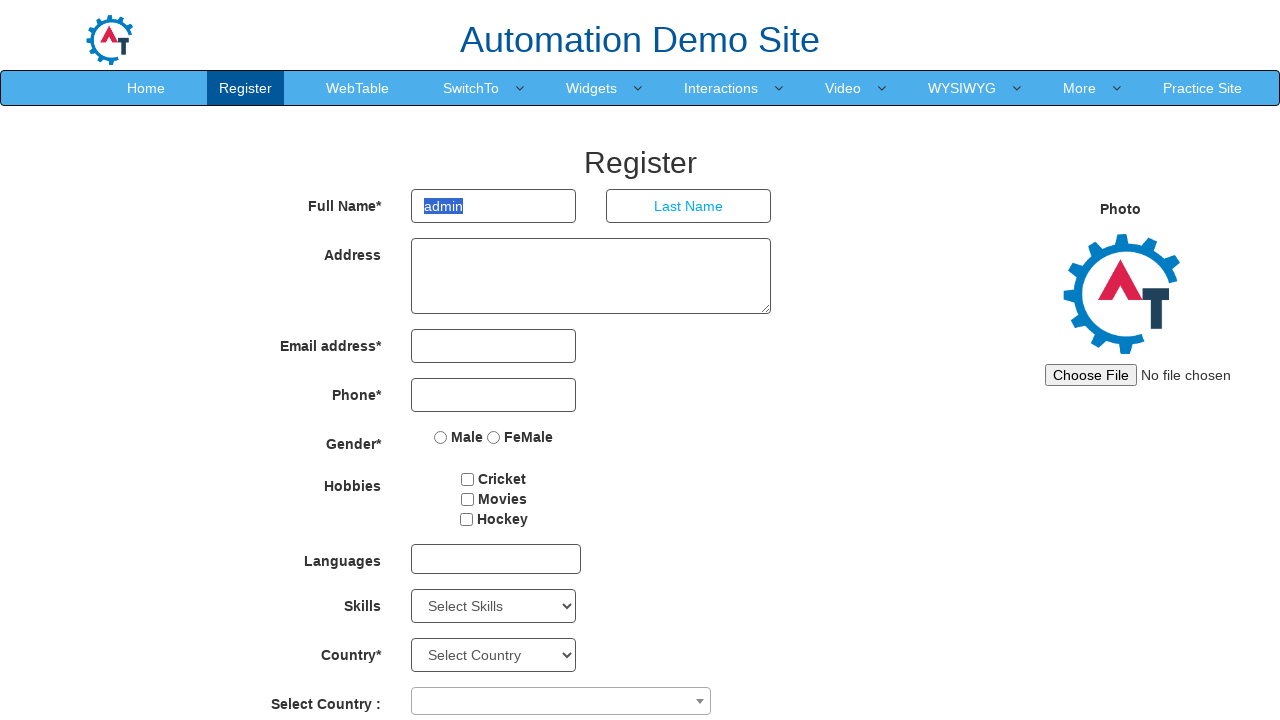

Copied selected text with Ctrl+C
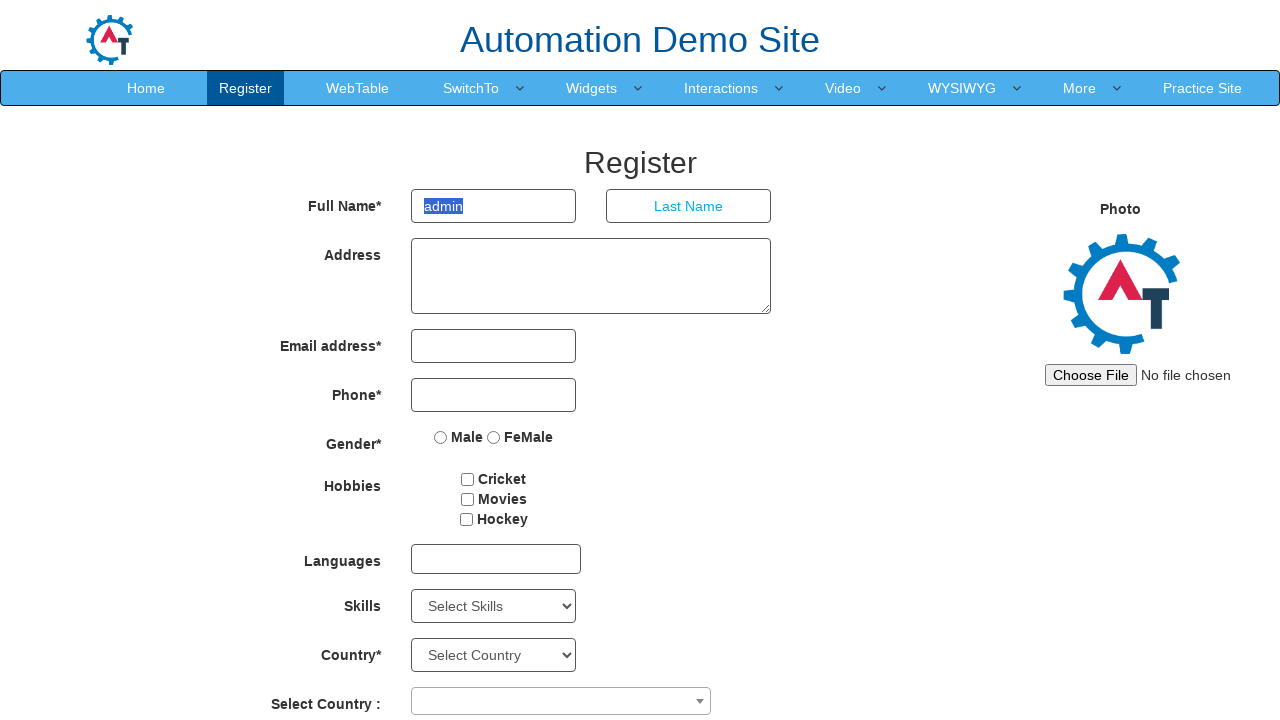

Clicked on last name field at (689, 206) on input[placeholder='Last Name']
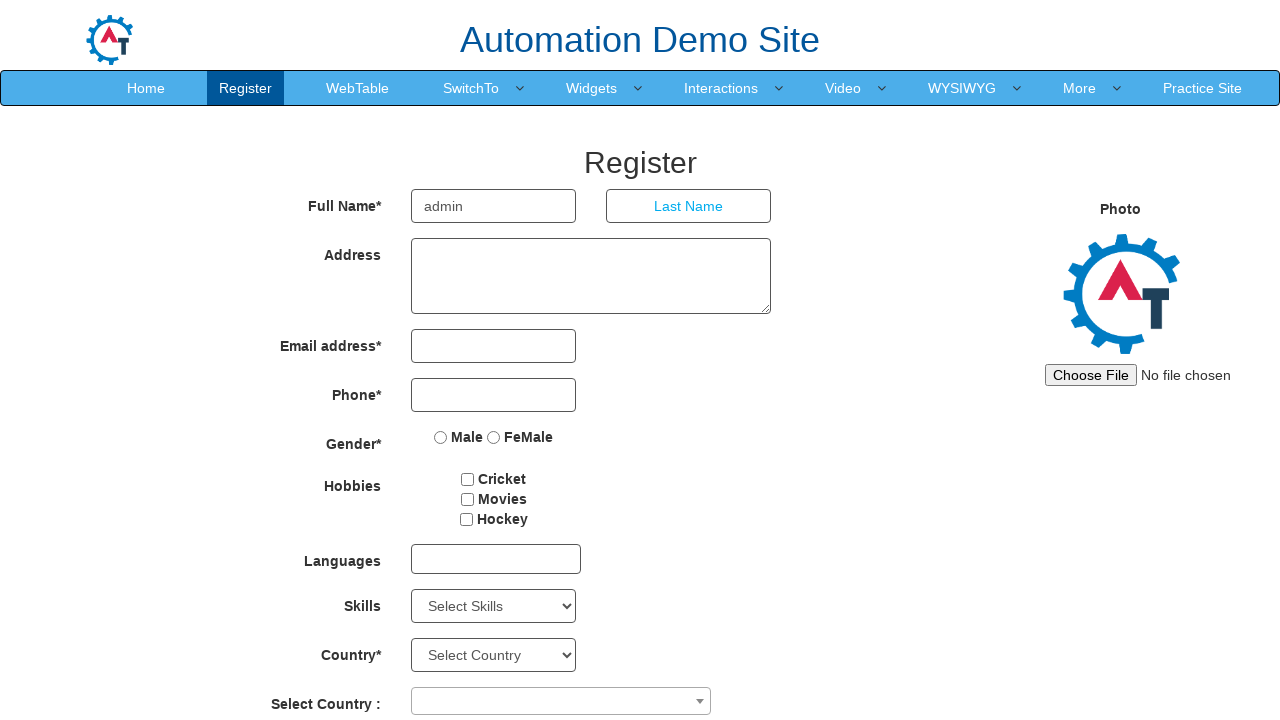

Pasted copied text into last name field with Ctrl+V
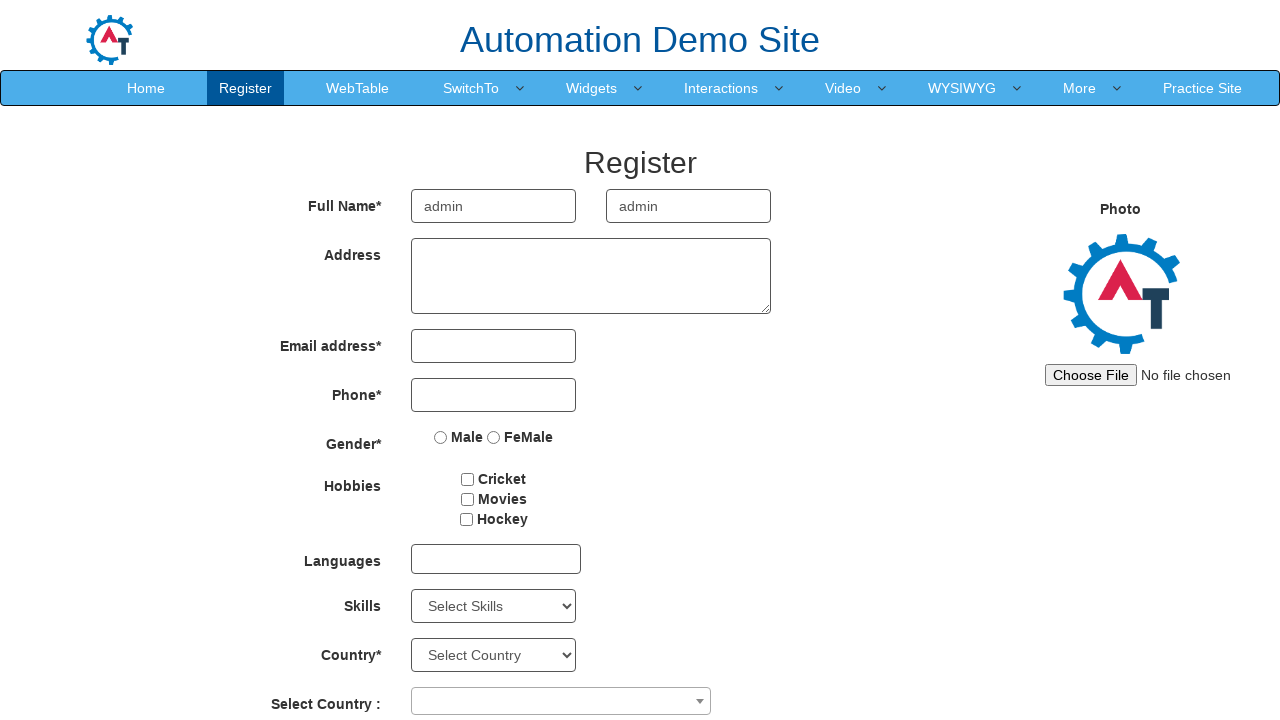

Waited 500ms for paste operation to complete
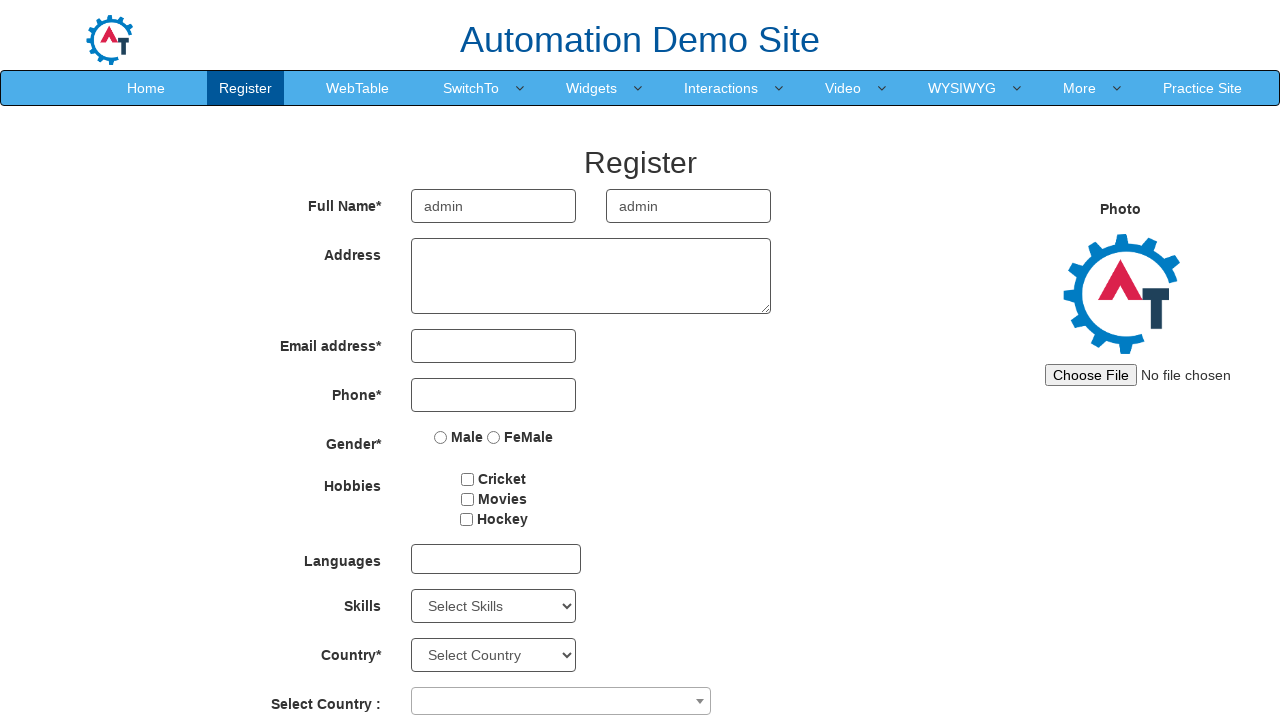

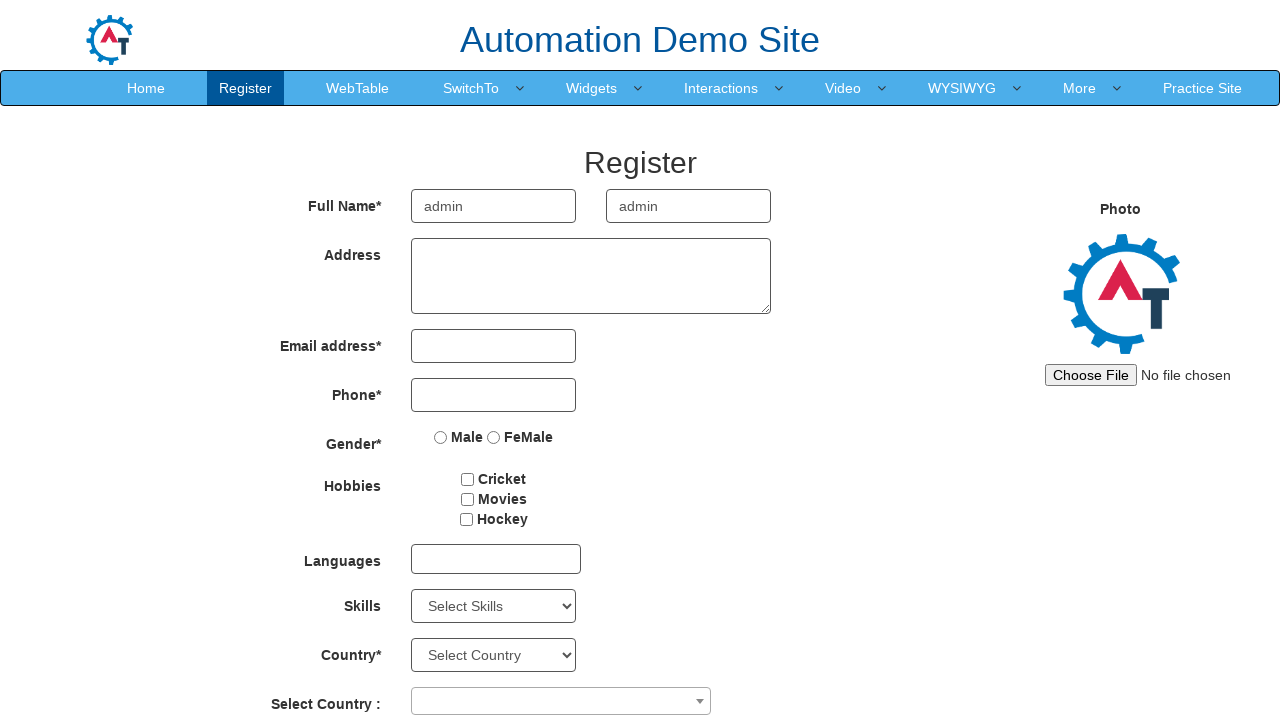